Tests click-and-hold interaction by clicking and holding on one element and moving to another element on a drag-and-drop practice page

Starting URL: https://leafground.com/drag.xhtml

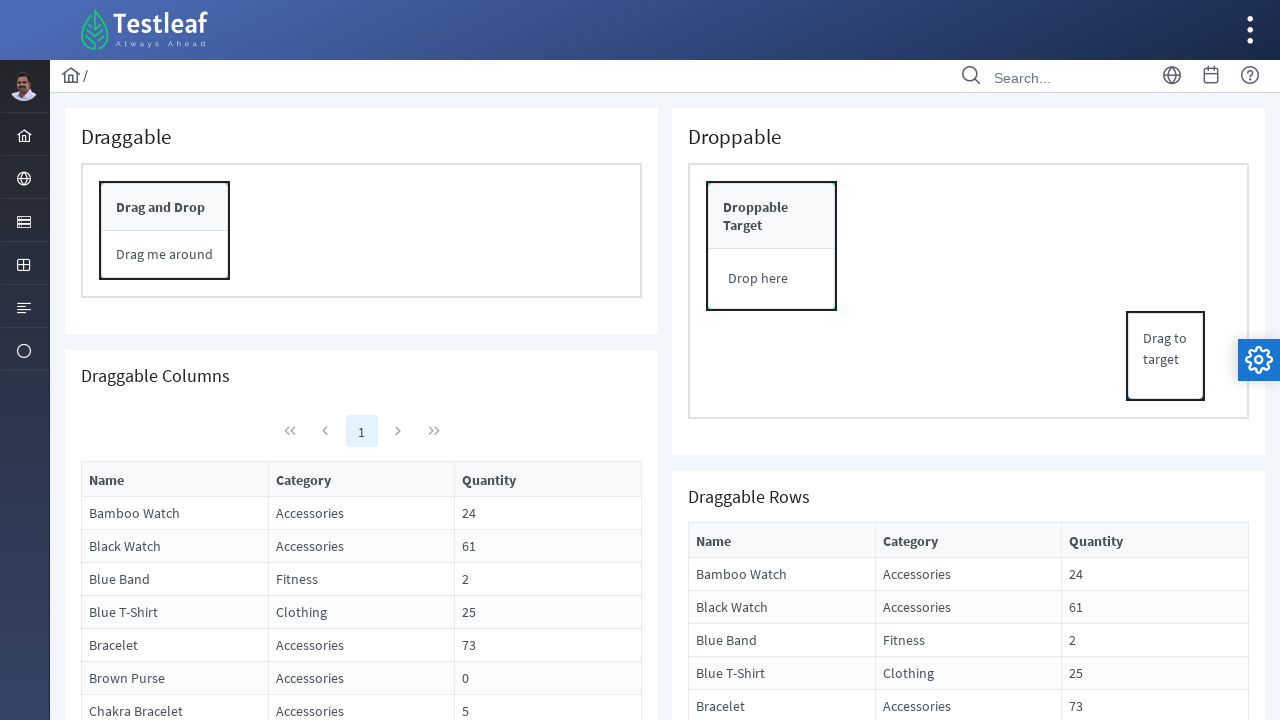

Located Bamboo Watch element using XPath
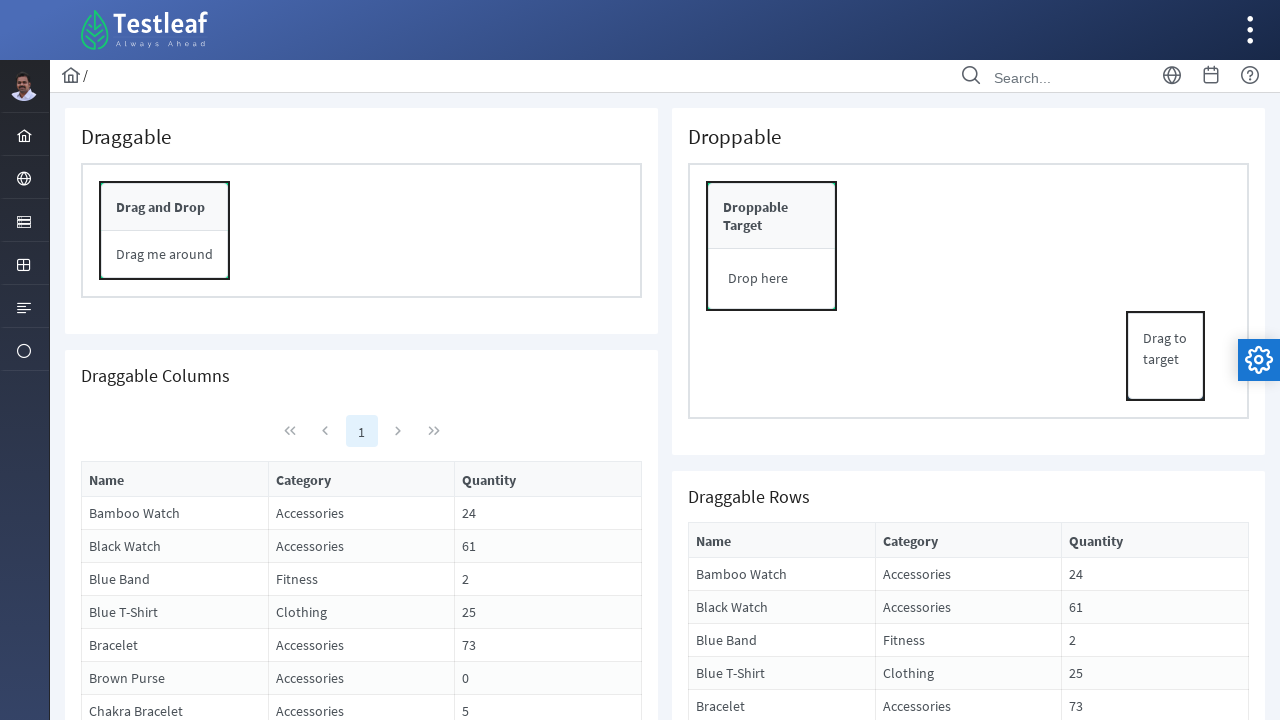

Located Bracelet element using XPath
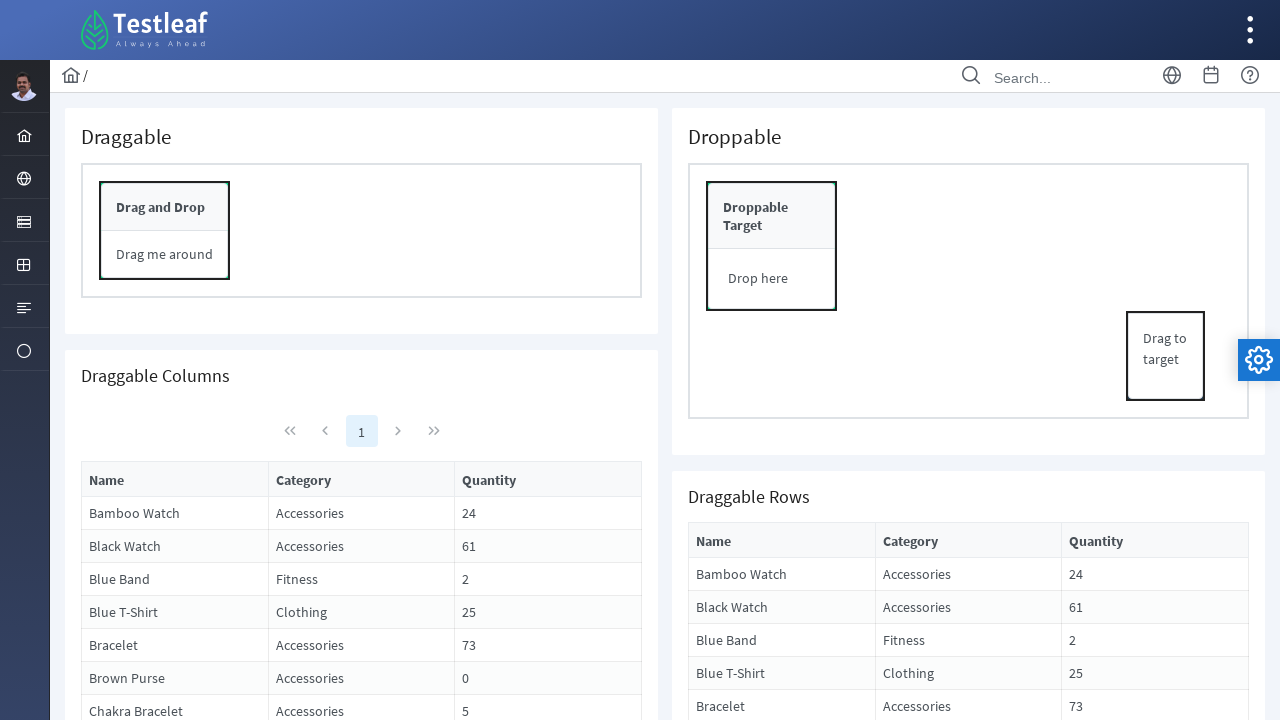

Hovered over Bamboo Watch element at (782, 574) on xpath=(//td[text()='Bamboo Watch'])[2]
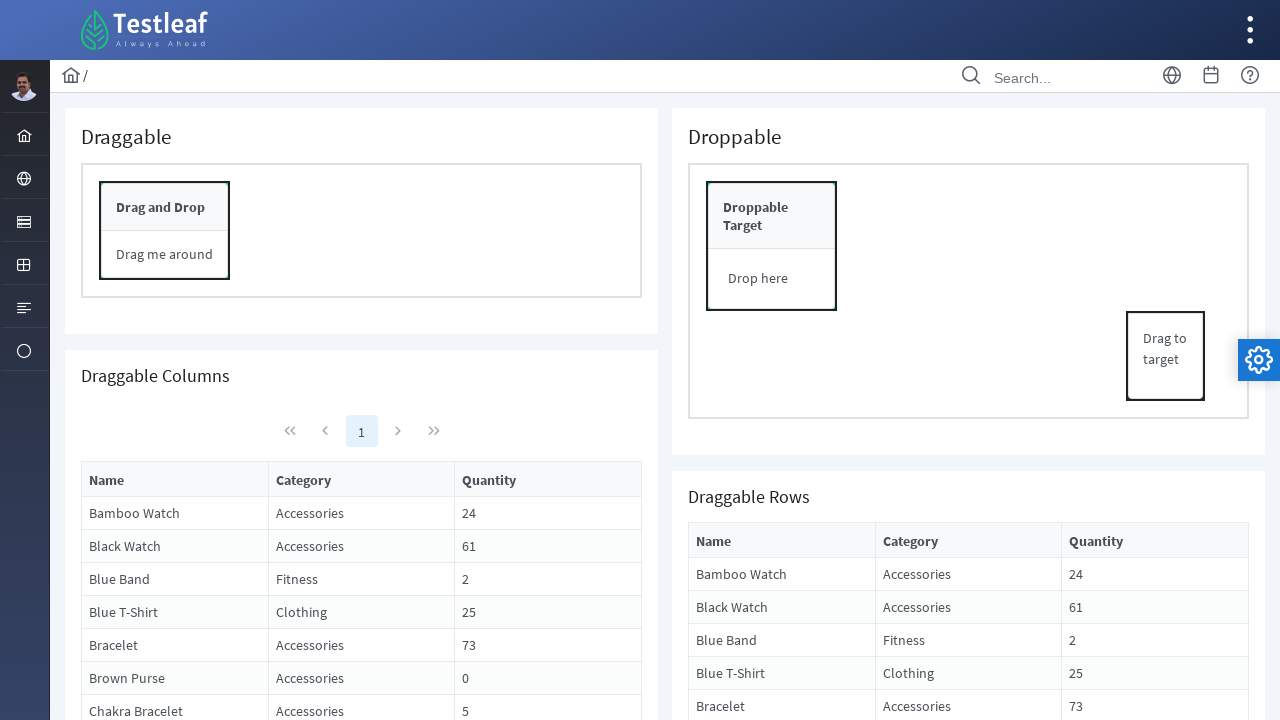

Pressed mouse button down on Bamboo Watch at (782, 574)
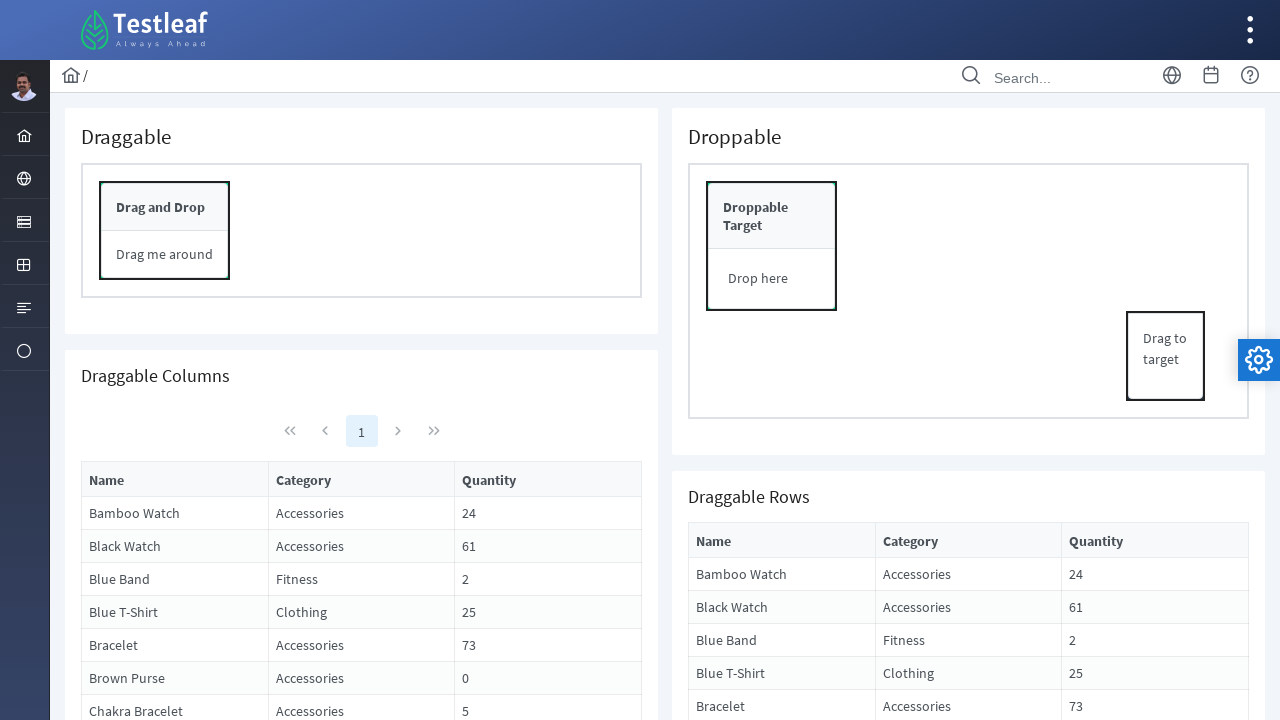

Moved to Bracelet element while holding mouse button at (782, 704) on xpath=(//td[text()='Bracelet'])[2]
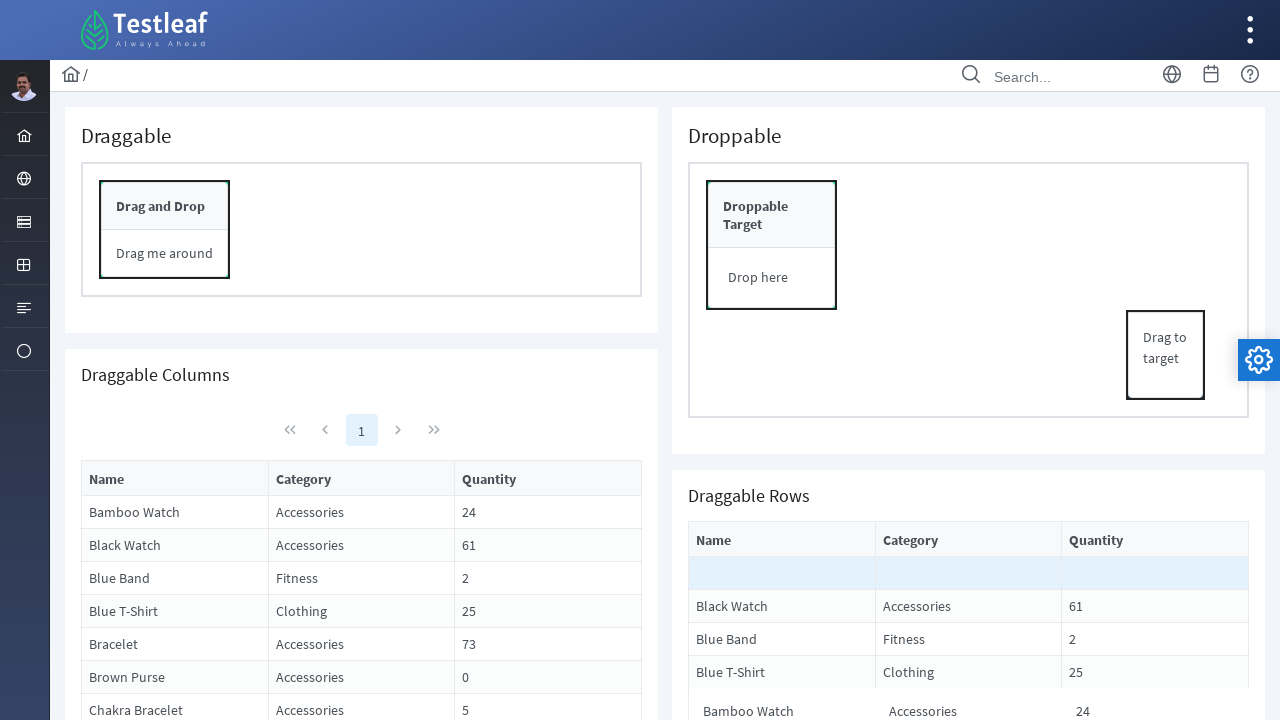

Released mouse button on Bracelet element, completing drag-and-drop at (782, 704)
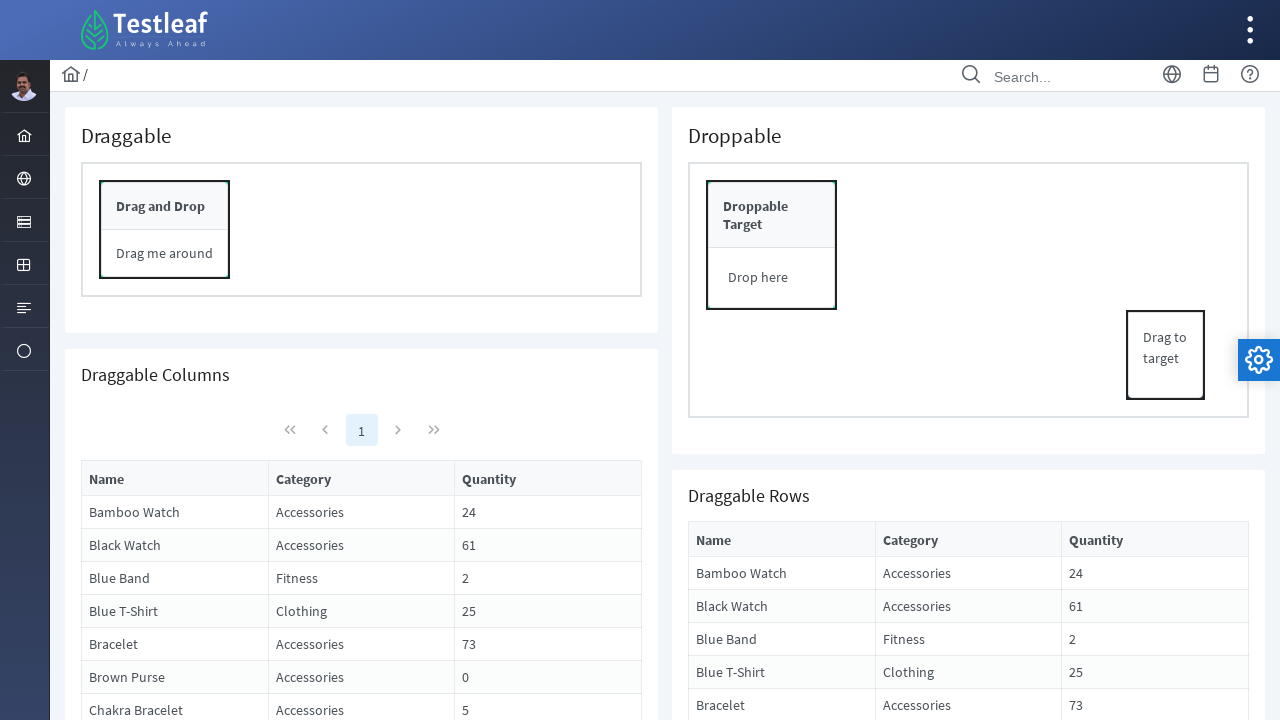

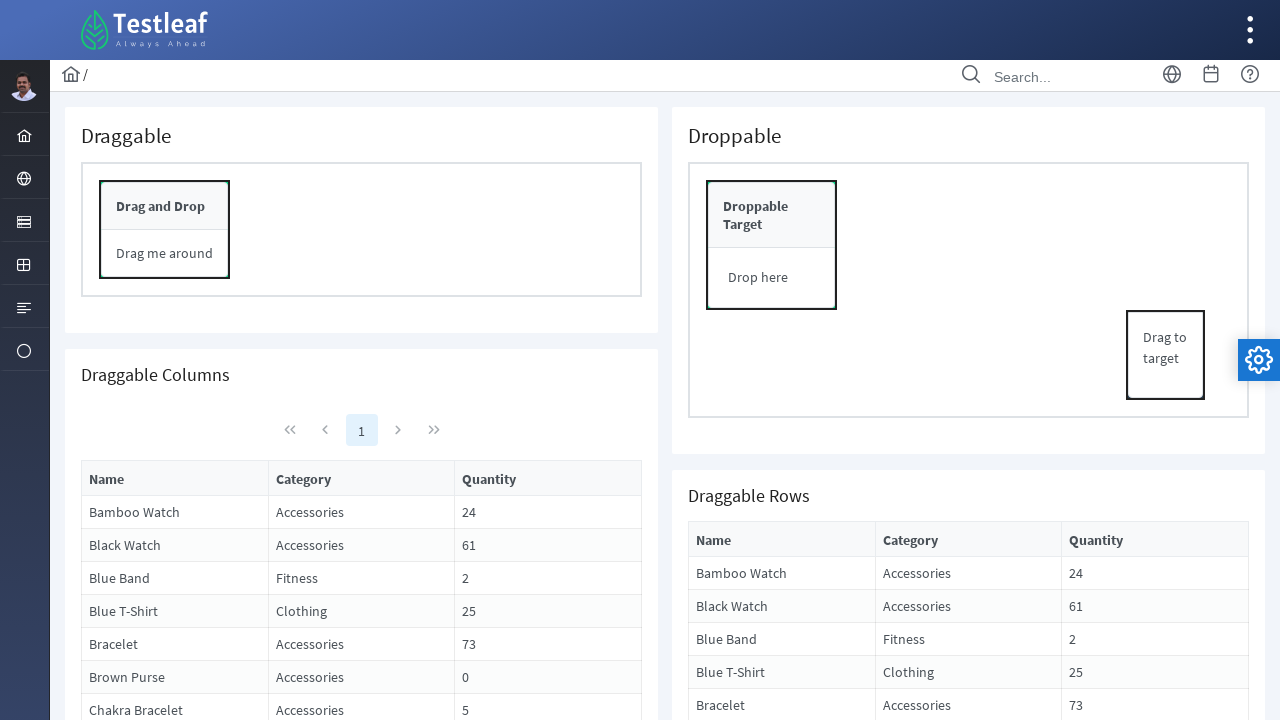